Navigates to the Woodland Worldwide homepage and verifies the page loads successfully.

Starting URL: https://www.woodlandworldwide.com/

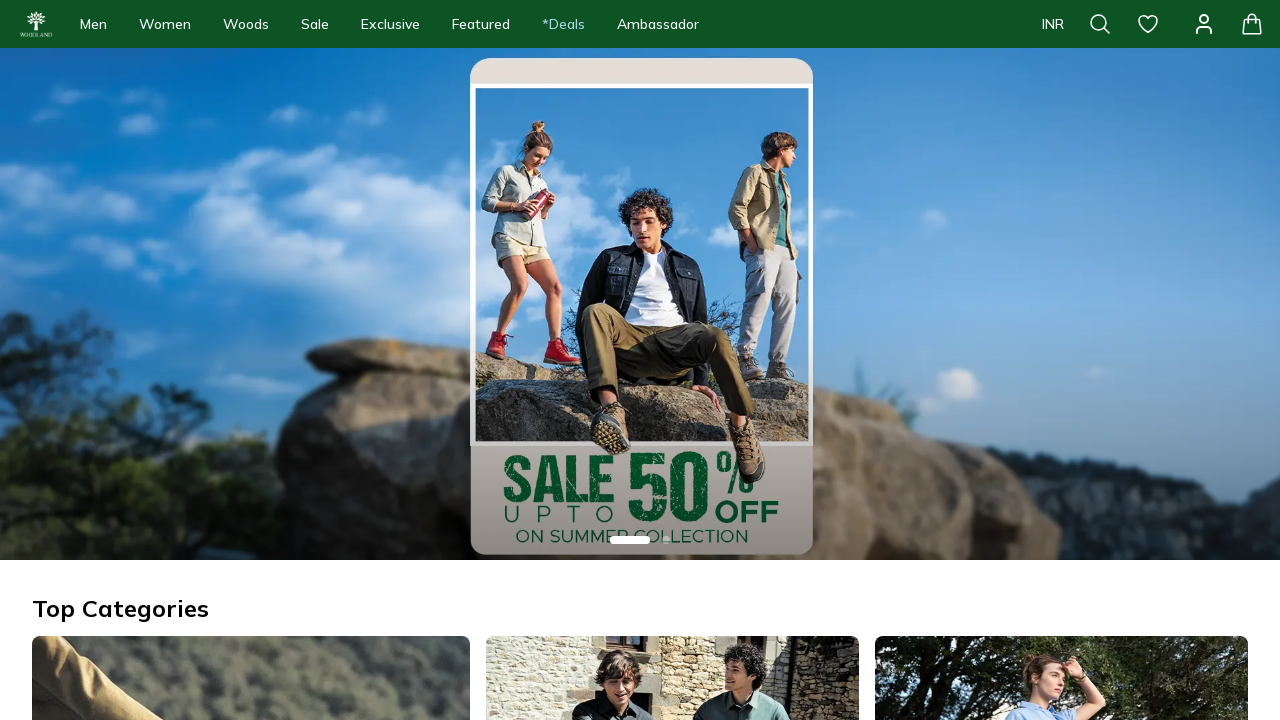

Navigated to Woodland Worldwide homepage
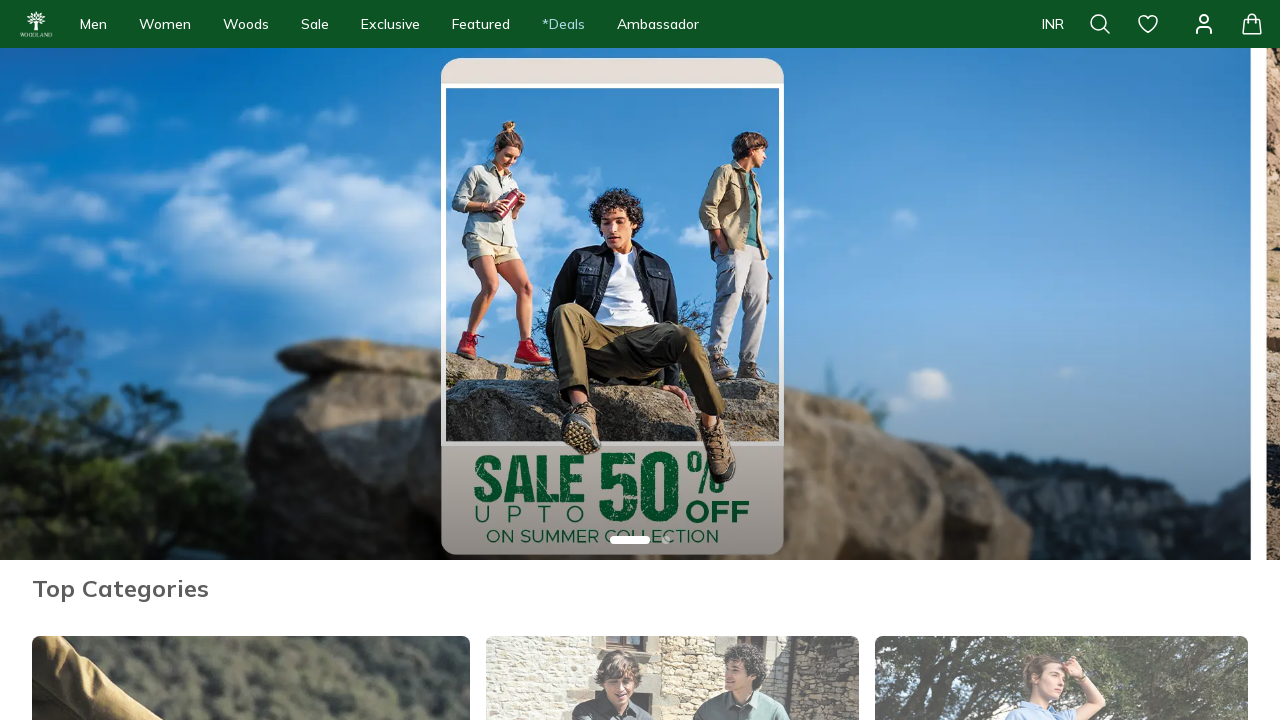

Page DOM content loaded successfully
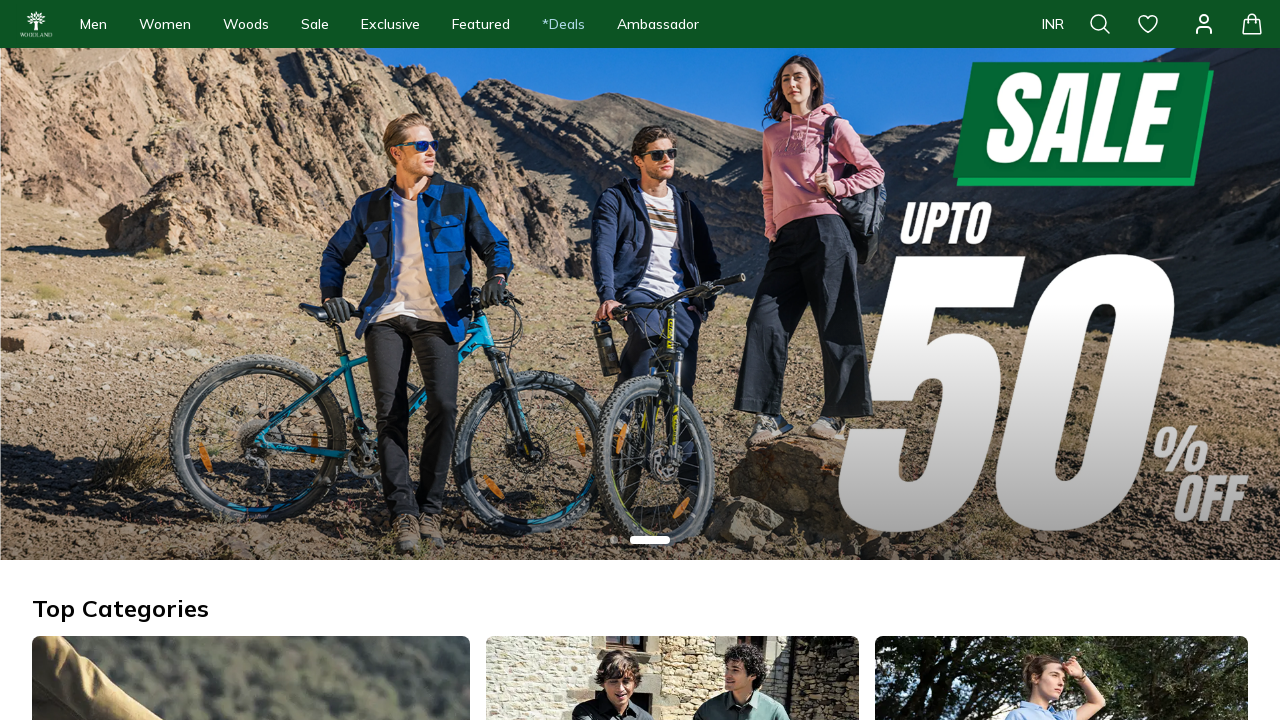

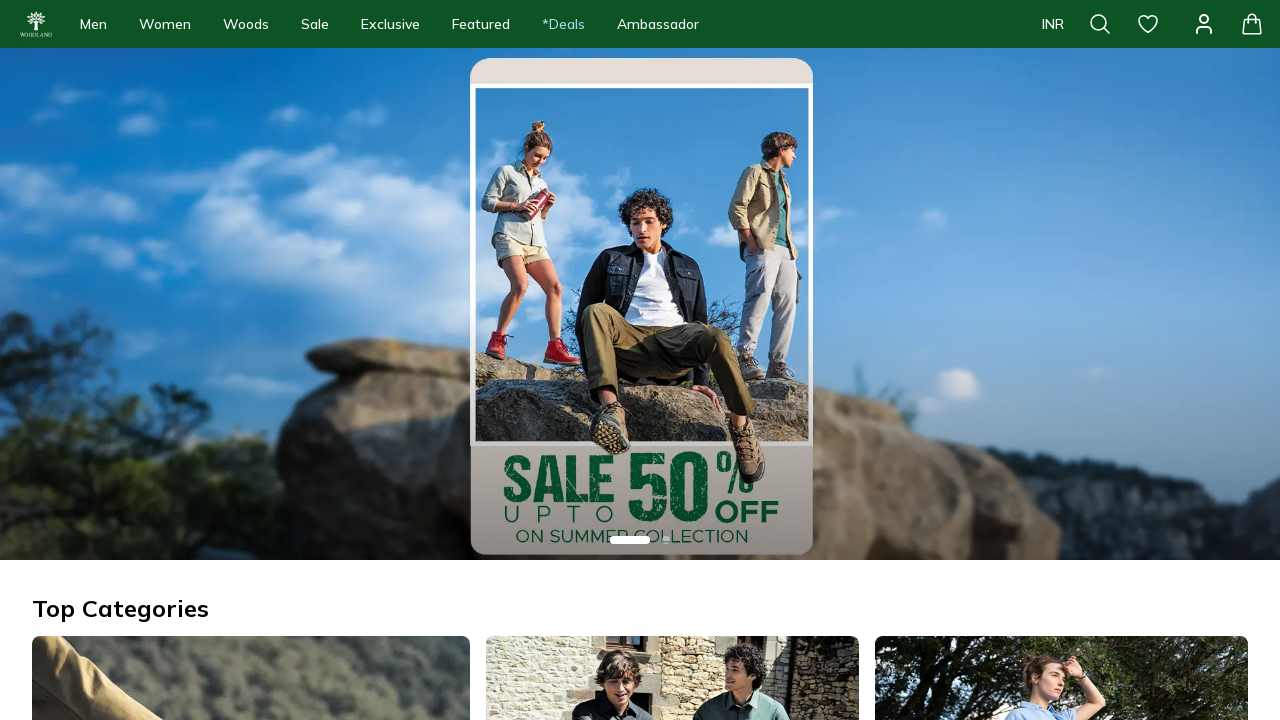